Tests dynamic element creation by clicking an "adder" button and verifying that a new element with ID "box0" appears on the page

Starting URL: https://www.selenium.dev/selenium/web/dynamic.html

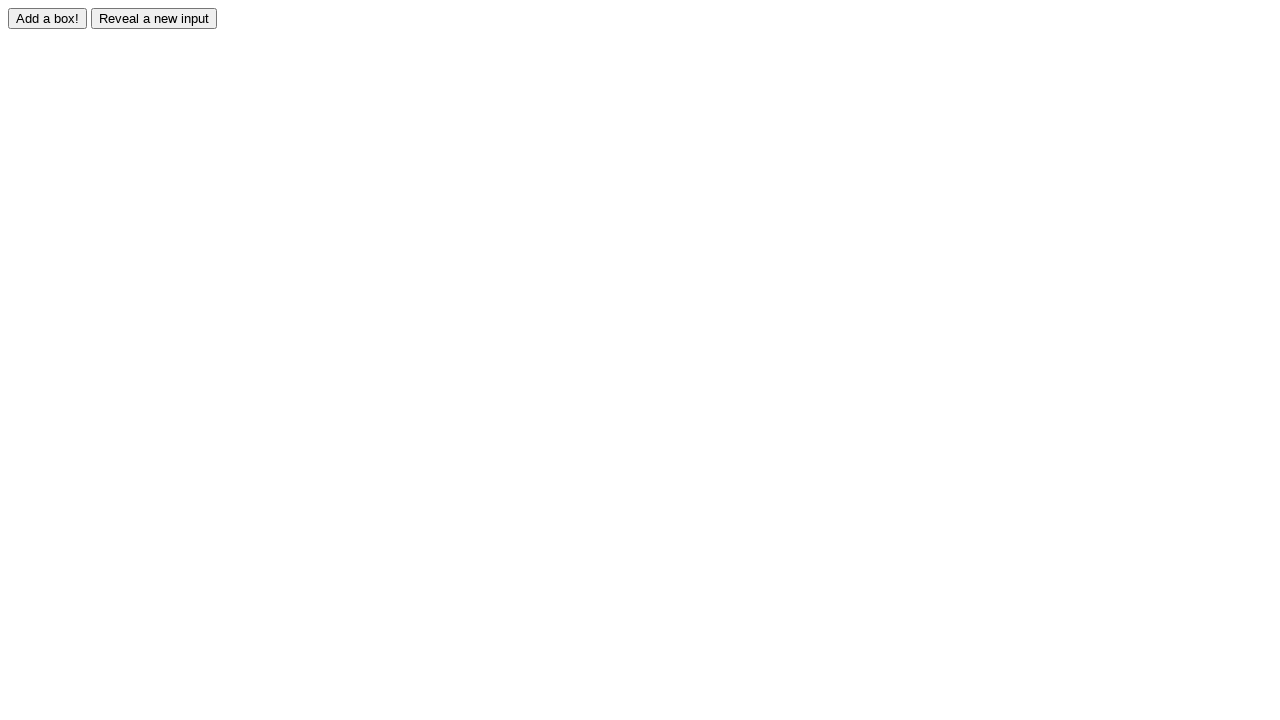

Clicked the adder button to trigger dynamic element creation at (48, 18) on #adder
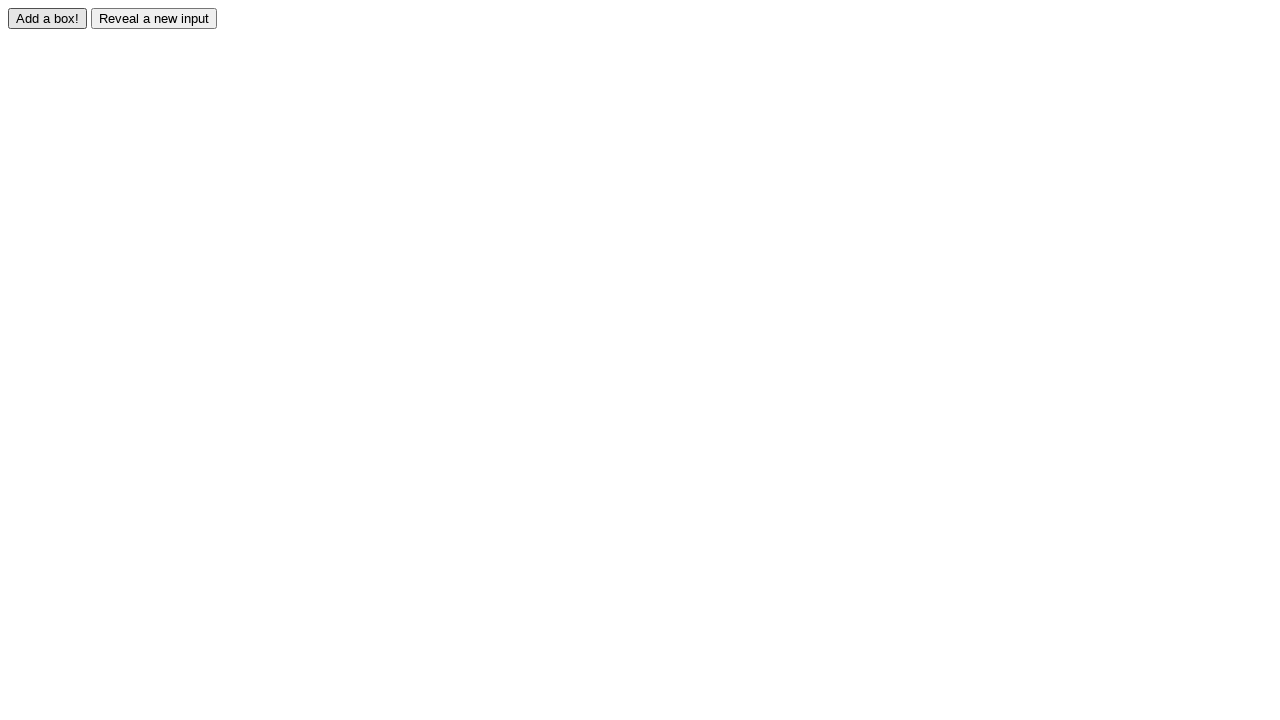

Waited for dynamically created element with ID 'box0' to appear
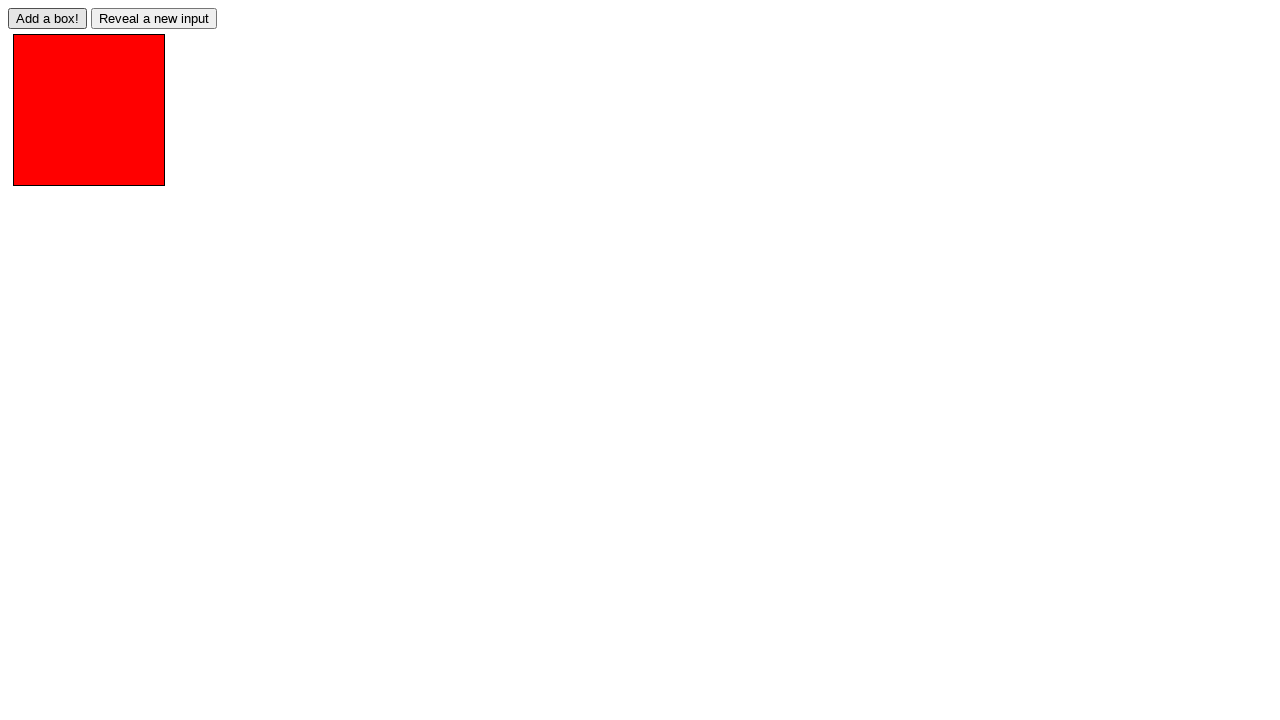

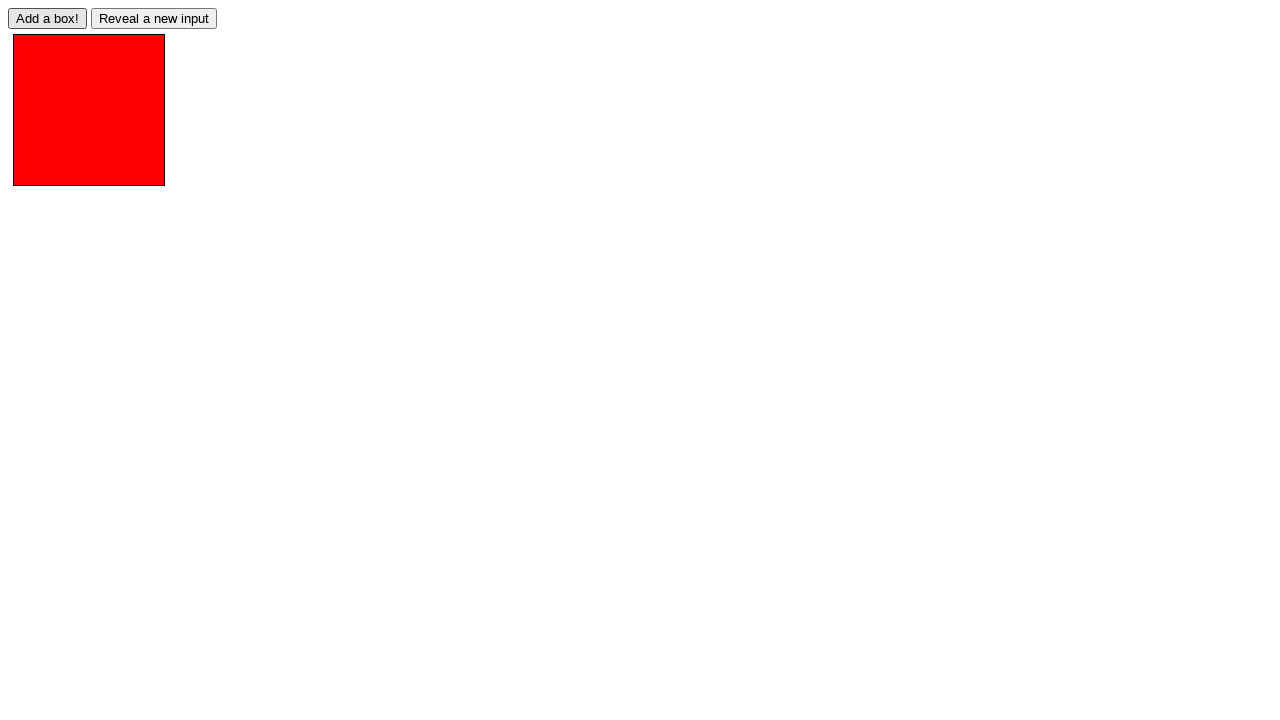